Tests the offers page by clicking on the table header to sort vegetables alphabetically, then verifies that table rows with vegetable data are displayed.

Starting URL: https://rahulshettyacademy.com/seleniumPractise/#/offers

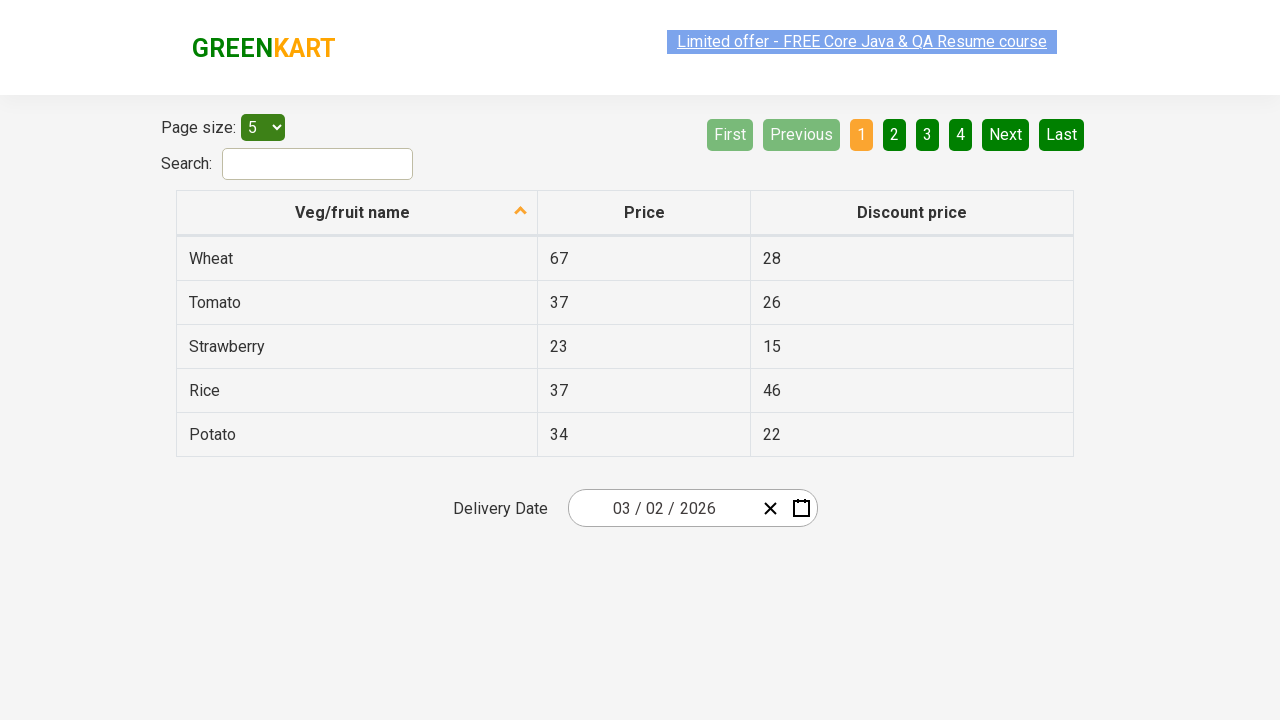

Waited for table header to load on offers page
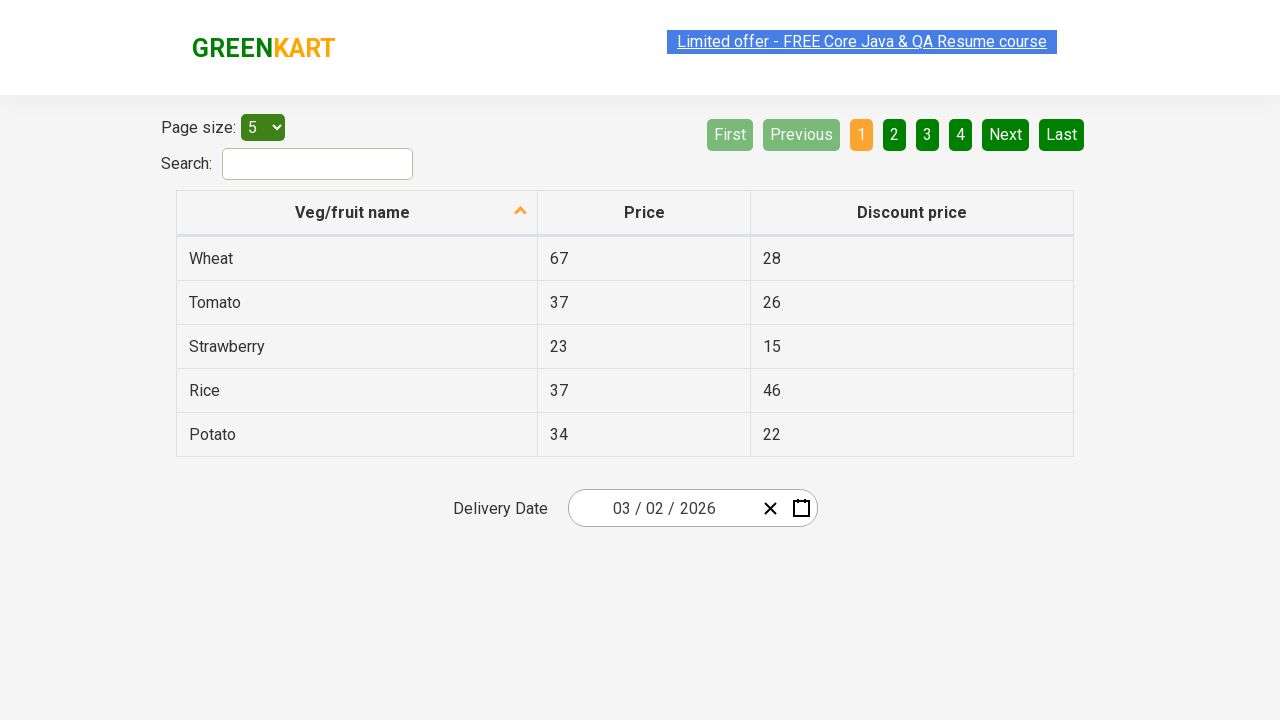

Clicked first column header to sort vegetables alphabetically at (357, 213) on xpath=//thead/tr/th[1]
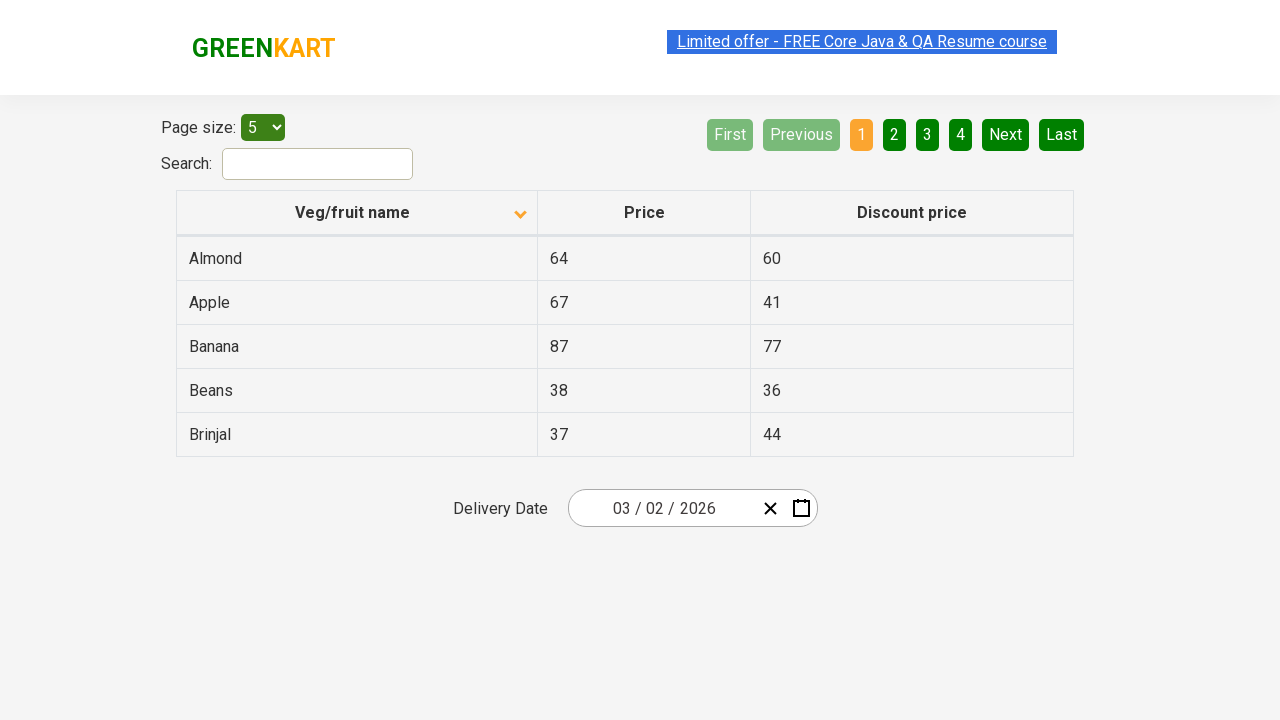

Waited for table rows to appear after sorting
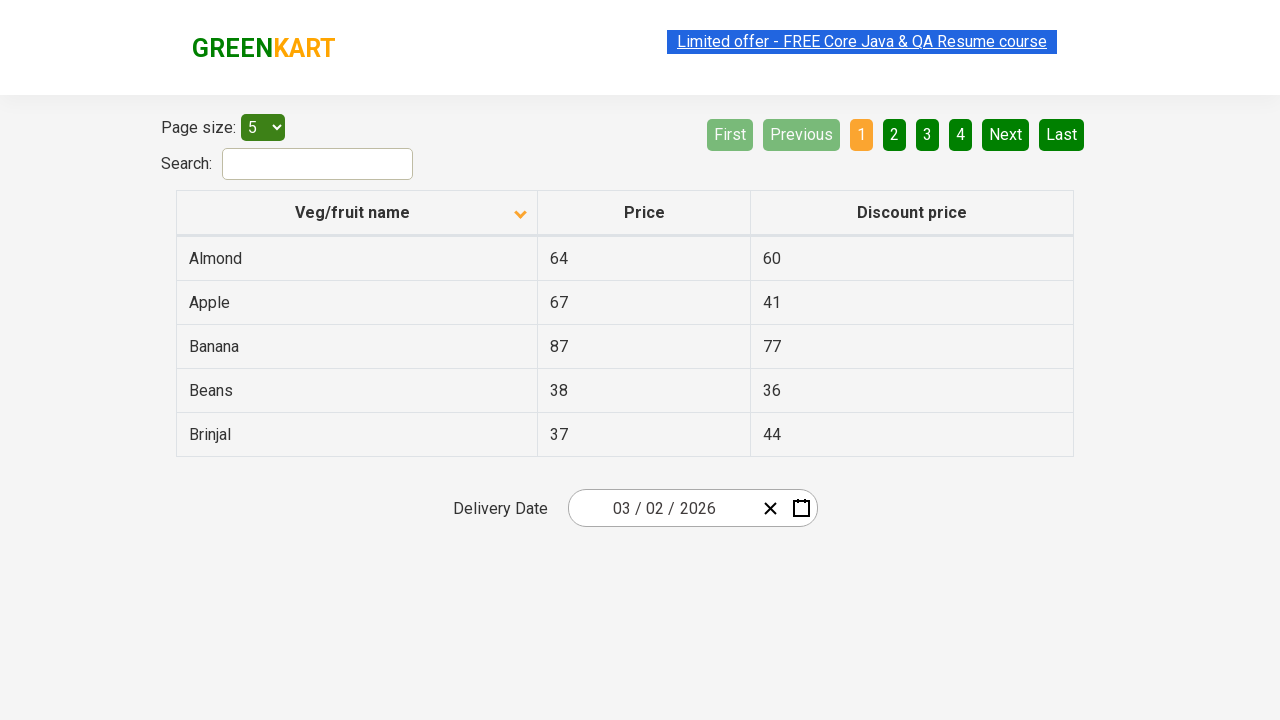

Verified that vegetable data rows are visible in the sorted table
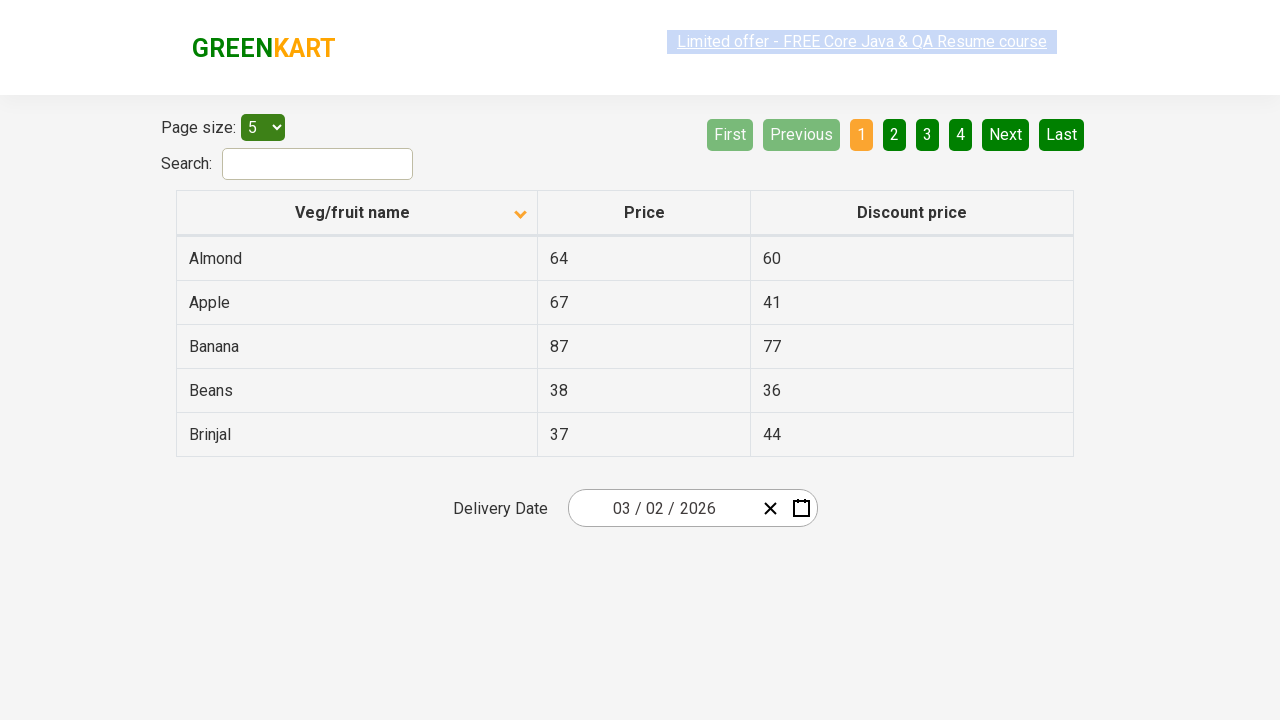

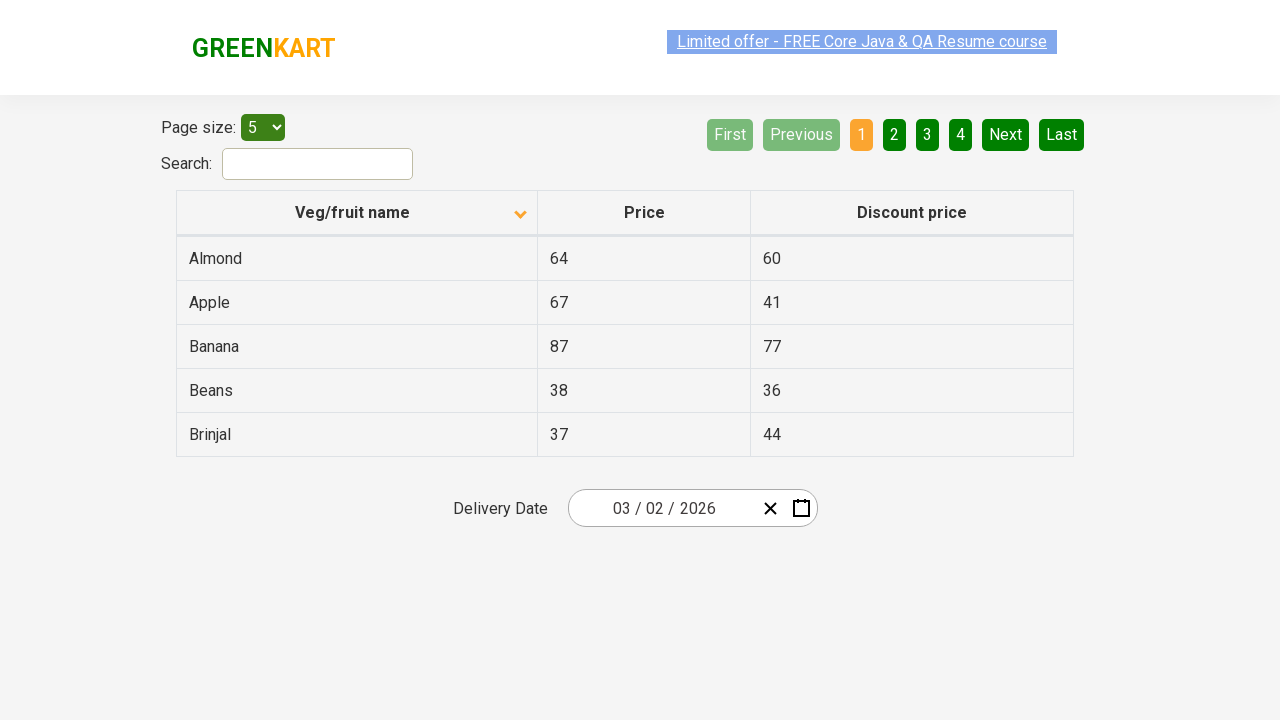